Tests window handling by opening a new window, filling a registration form in the child window, capturing the registration message, and then switching back to the parent window to enter the extracted text

Starting URL: https://www.hyrtutorials.com/p/window-handles-practice.html

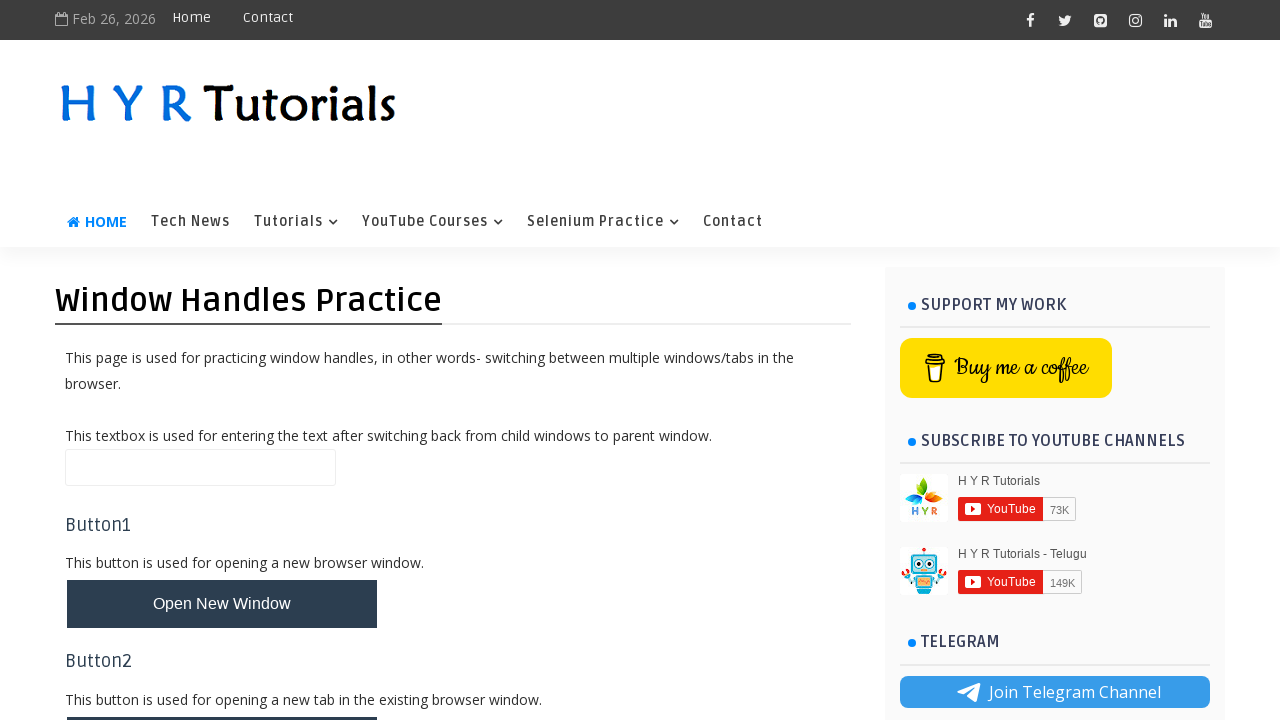

Clicked button to open new window at (222, 604) on #newWindowBtn
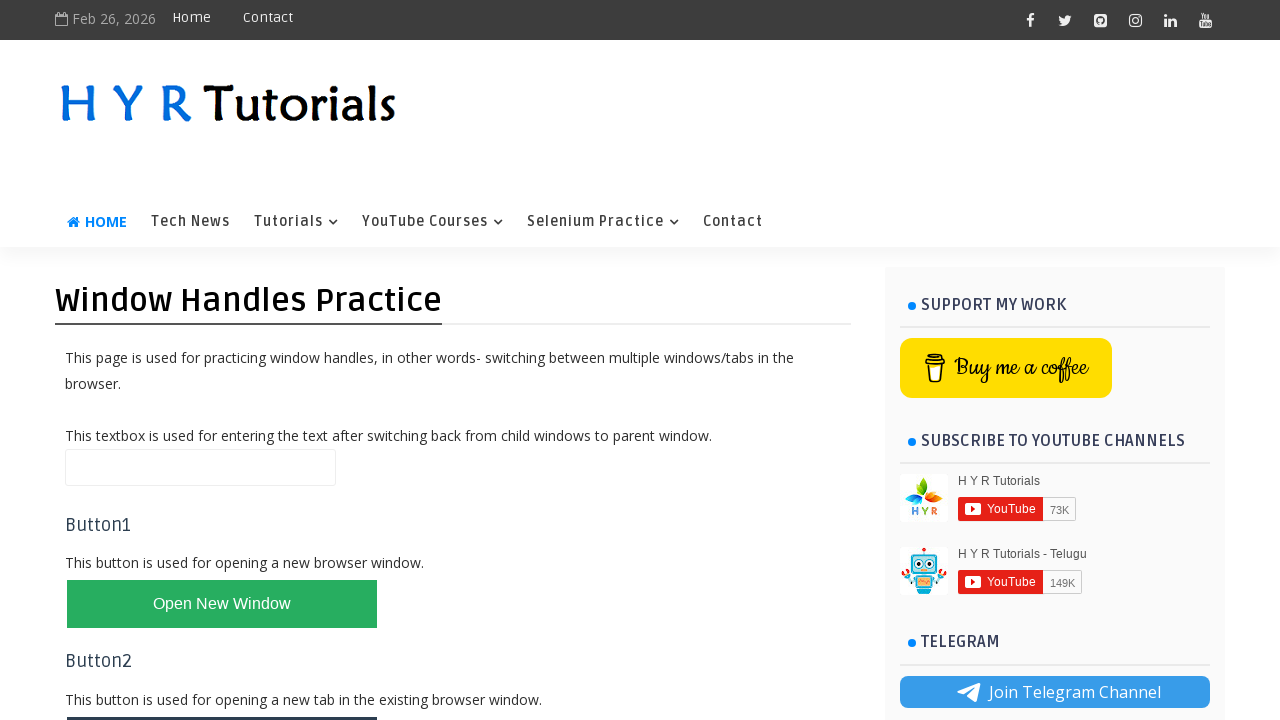

New window opened and captured
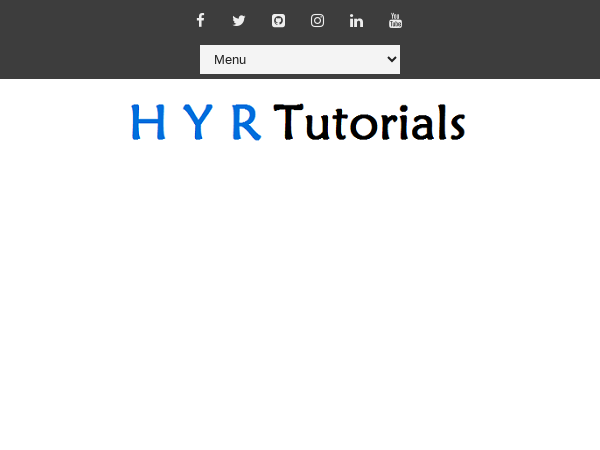

Filled first name field with 'John' in child window on #firstName
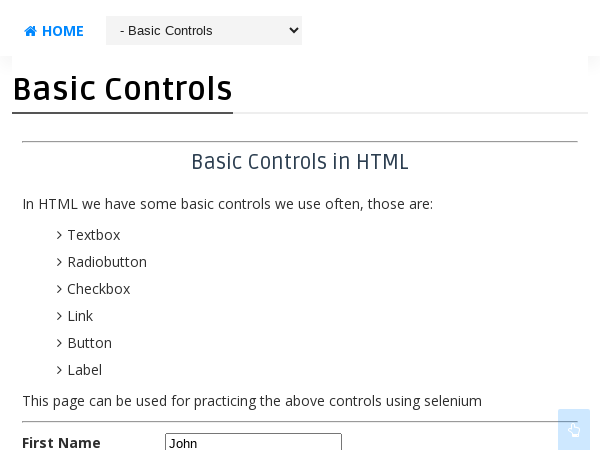

Filled last name field with 'Smith' in child window on #lastName
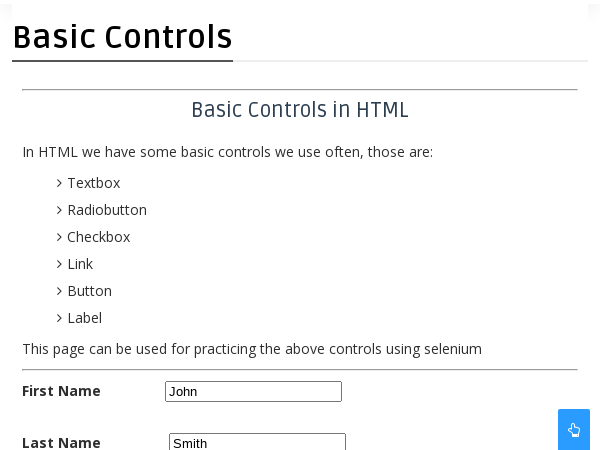

Checked English language checkbox in child window at (174, 225) on #englishchbx
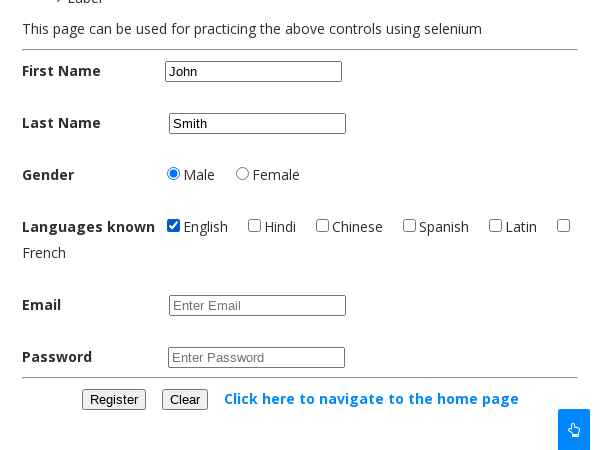

Filled email field with 'testuser347@example.com' in child window on #email
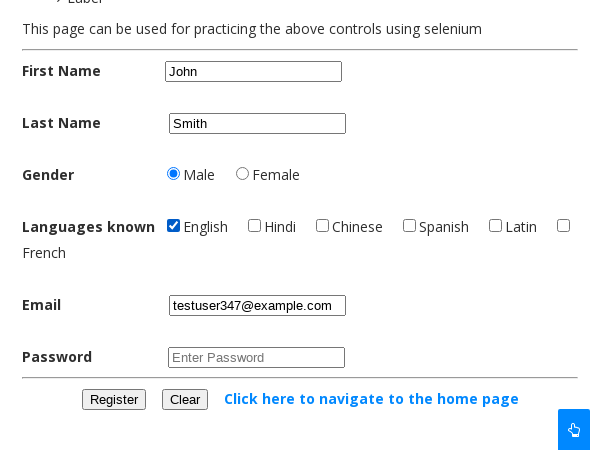

Filled password field with 'TestPass123!' in child window on #password
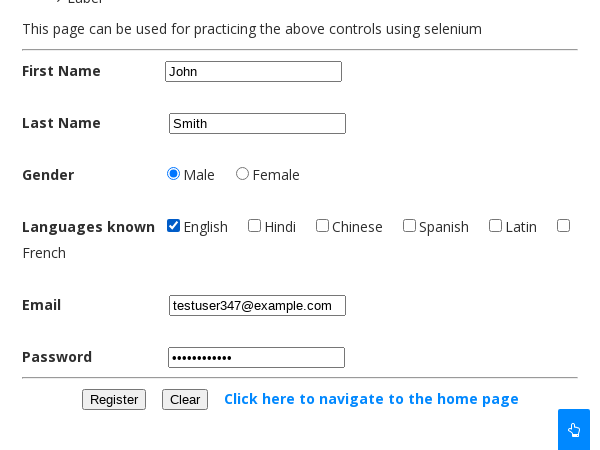

Clicked register button in child window at (114, 399) on #registerbtn
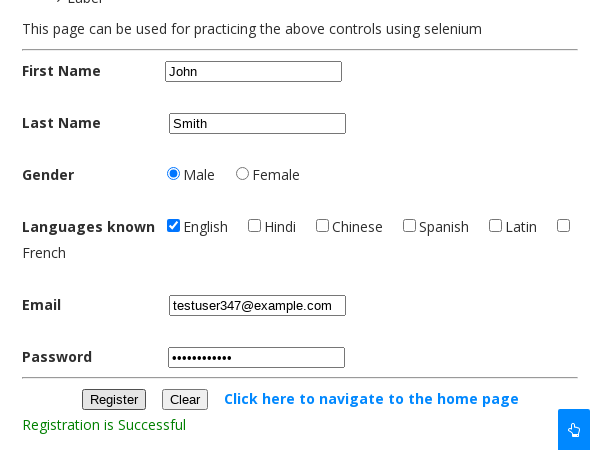

Registration confirmation message appeared in child window
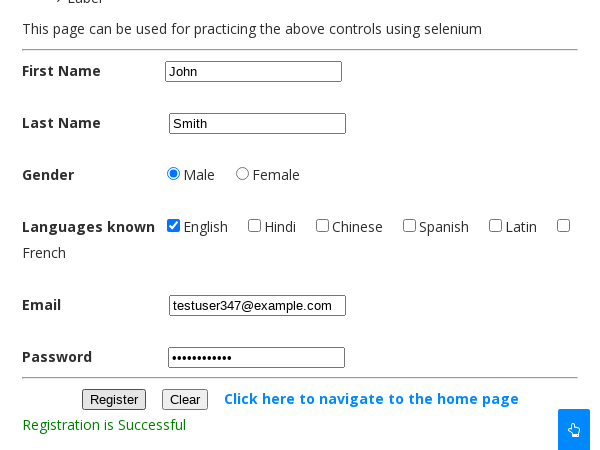

Extracted registration message text from child window
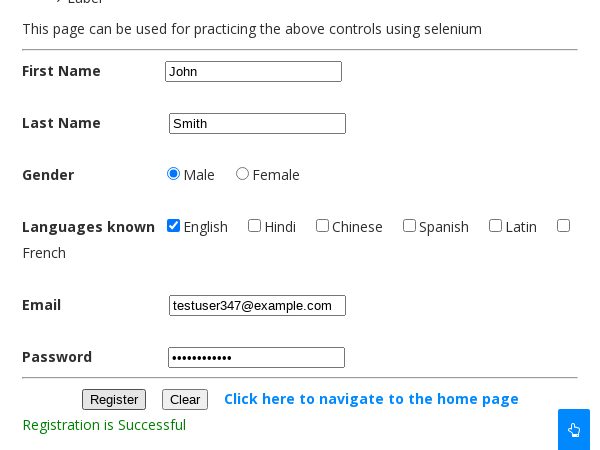

Parsed registration message and extracted text: 'Successful'
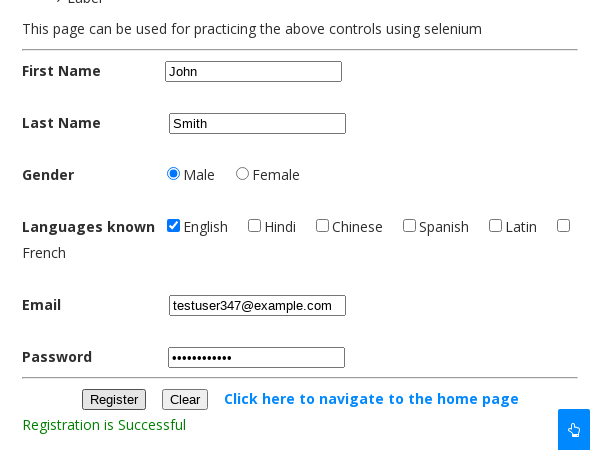

Switched back to parent window and filled name field with extracted text: 'Successful' on #name
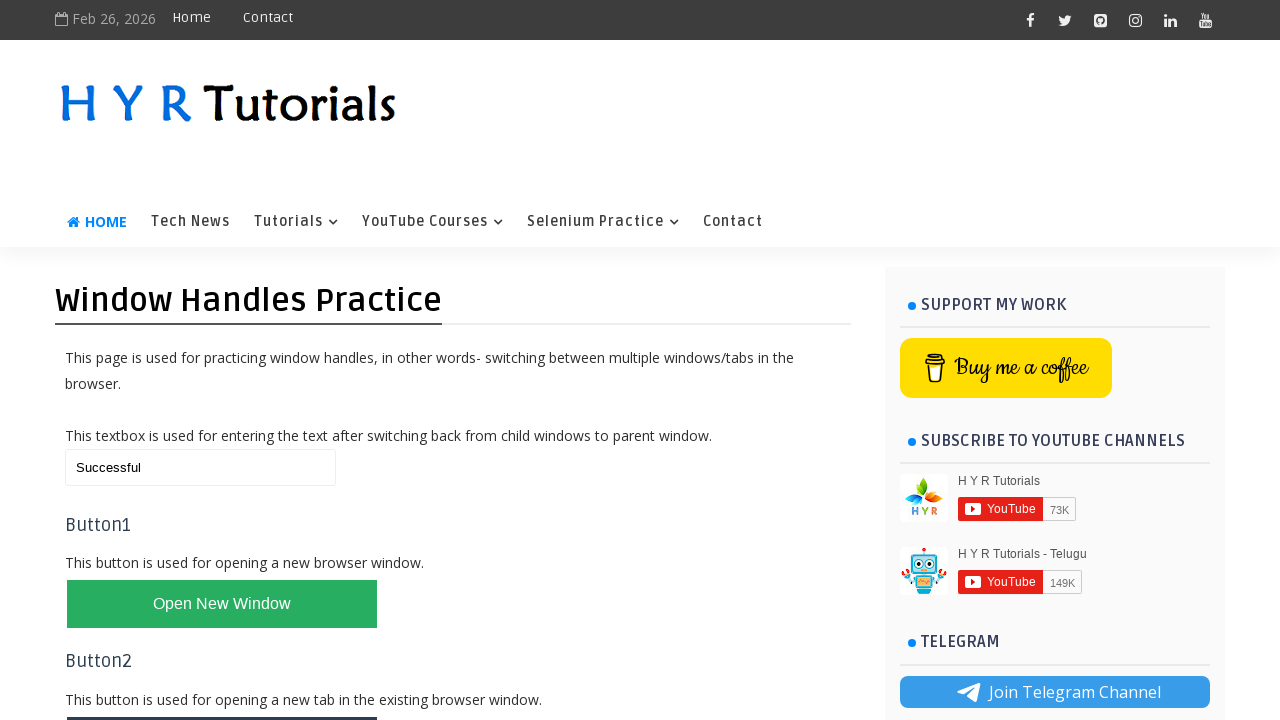

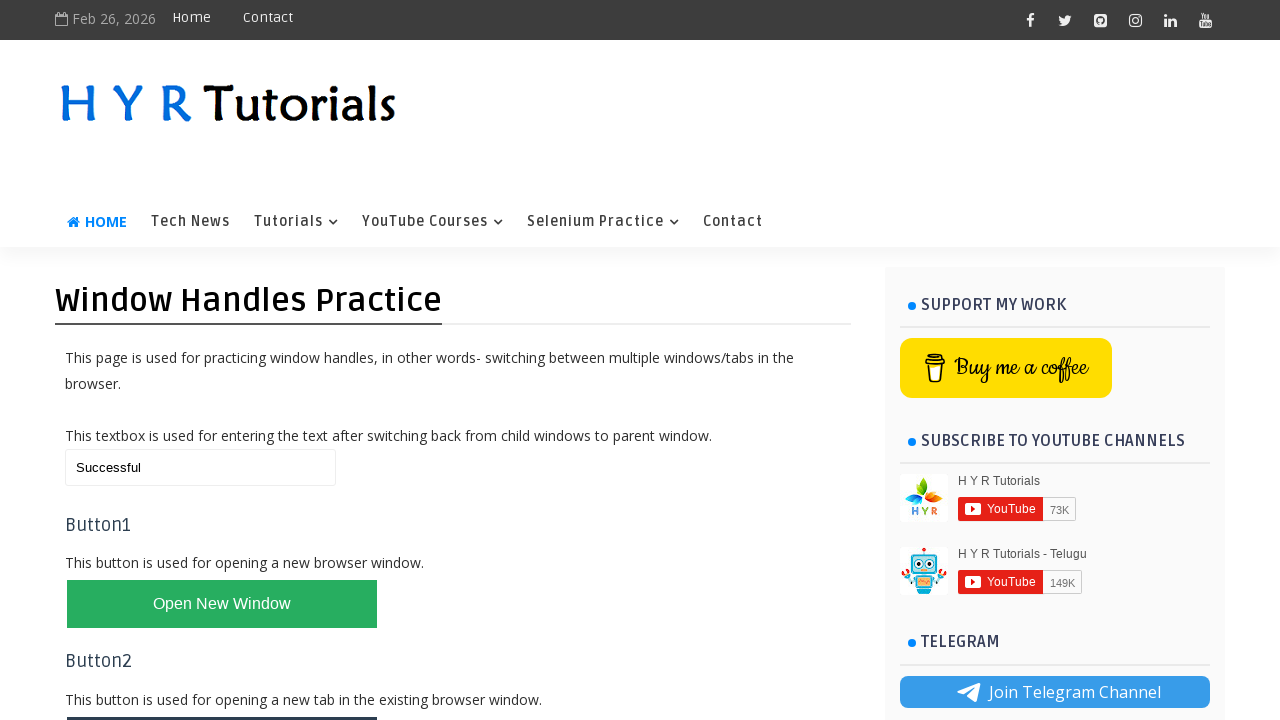